Tests the jQuery UI website navigation menu by performing a click-and-hold action on the second menu item (likely "Demos" or similar dropdown) to trigger hover/dropdown functionality.

Starting URL: https://jqueryui.com/

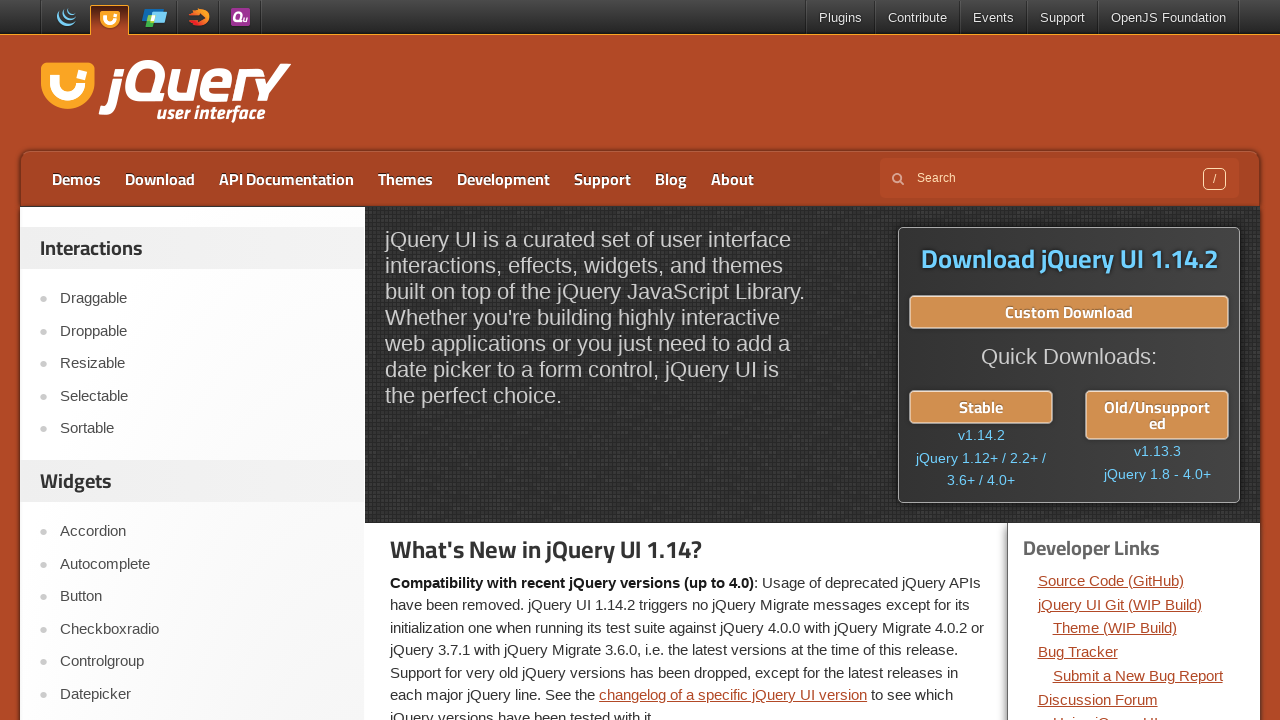

Waited for page to load (domcontentloaded state)
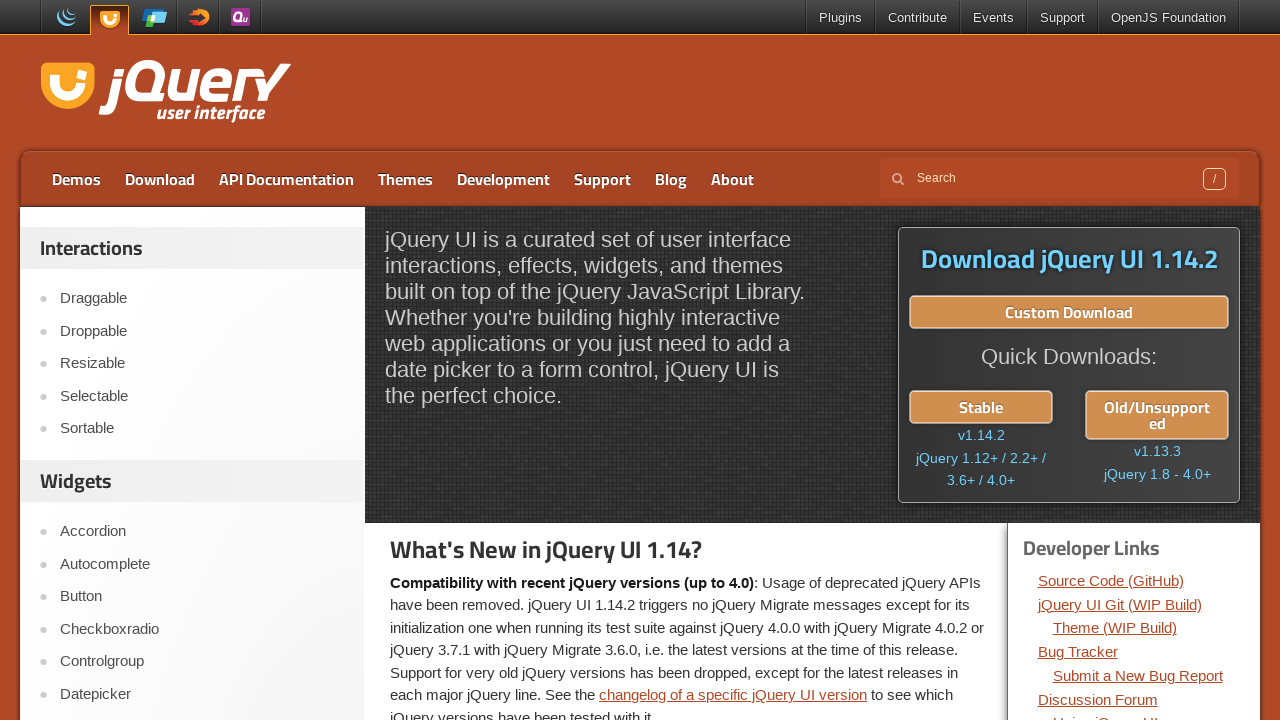

Located the second menu item in navigation
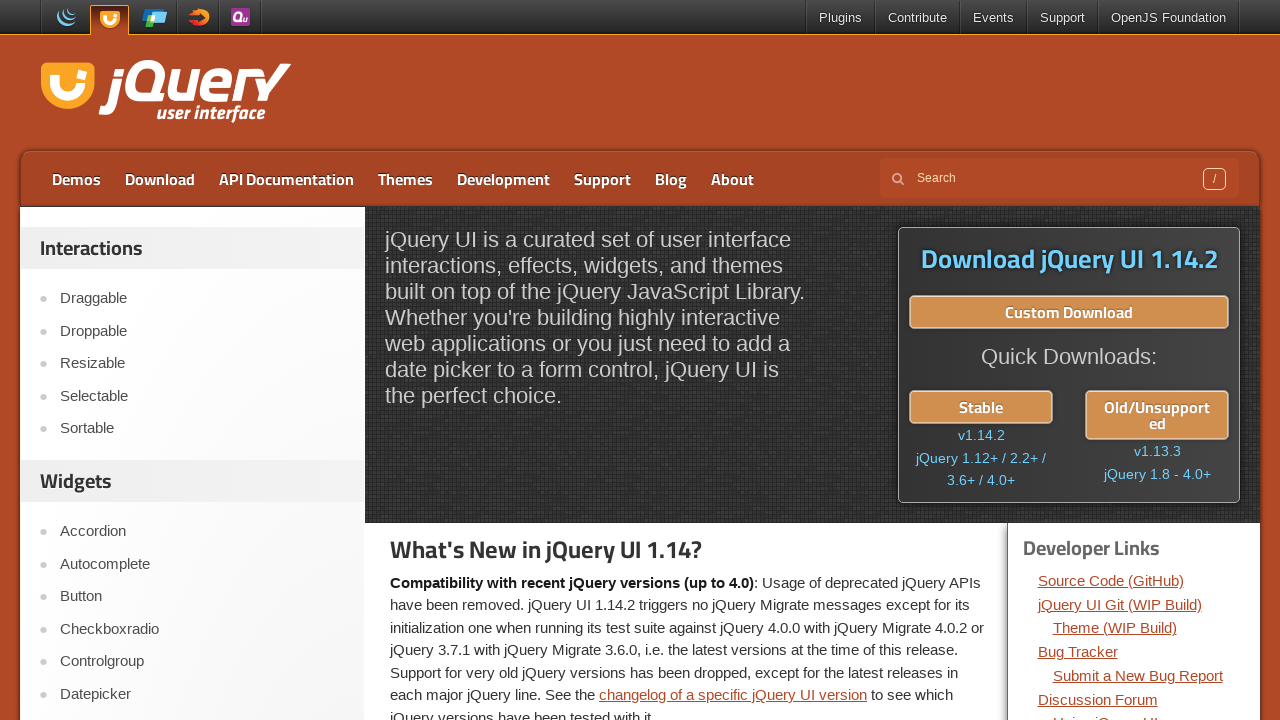

Hovered over second menu item to trigger dropdown at (160, 179) on #menu-top > li:nth-child(2) > a
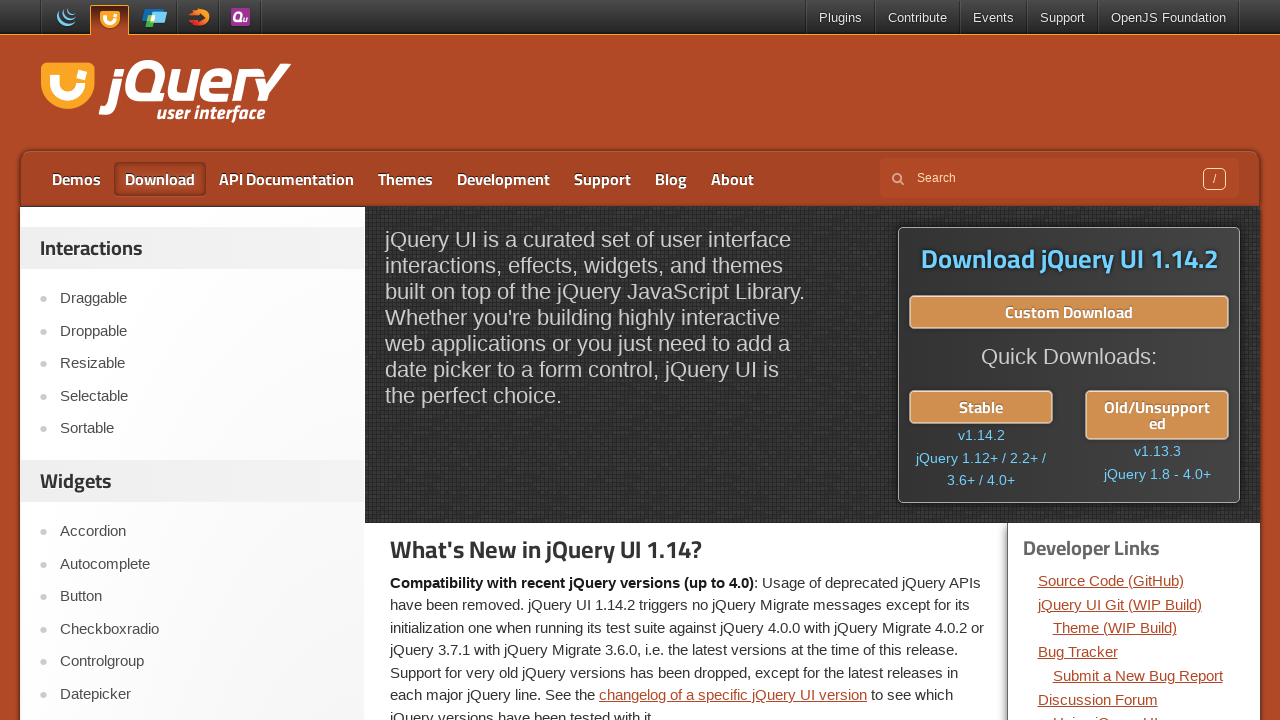

Clicked on second menu item at (160, 179) on #menu-top > li:nth-child(2) > a
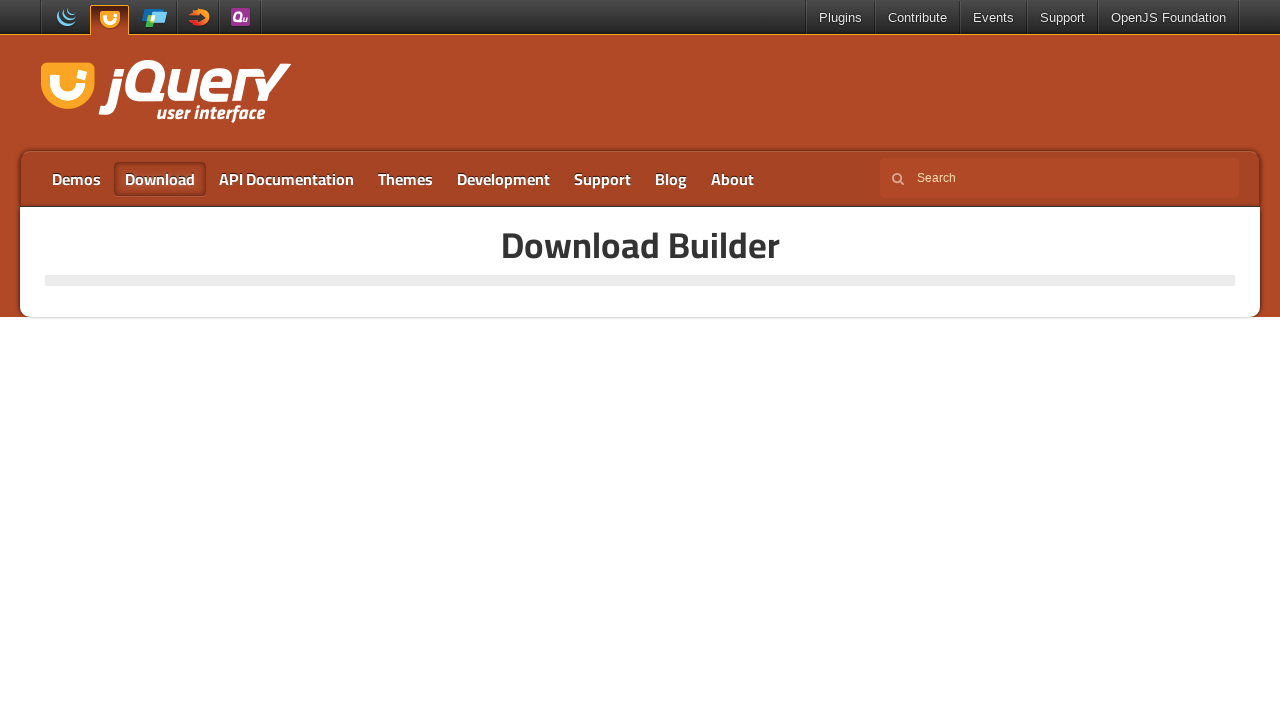

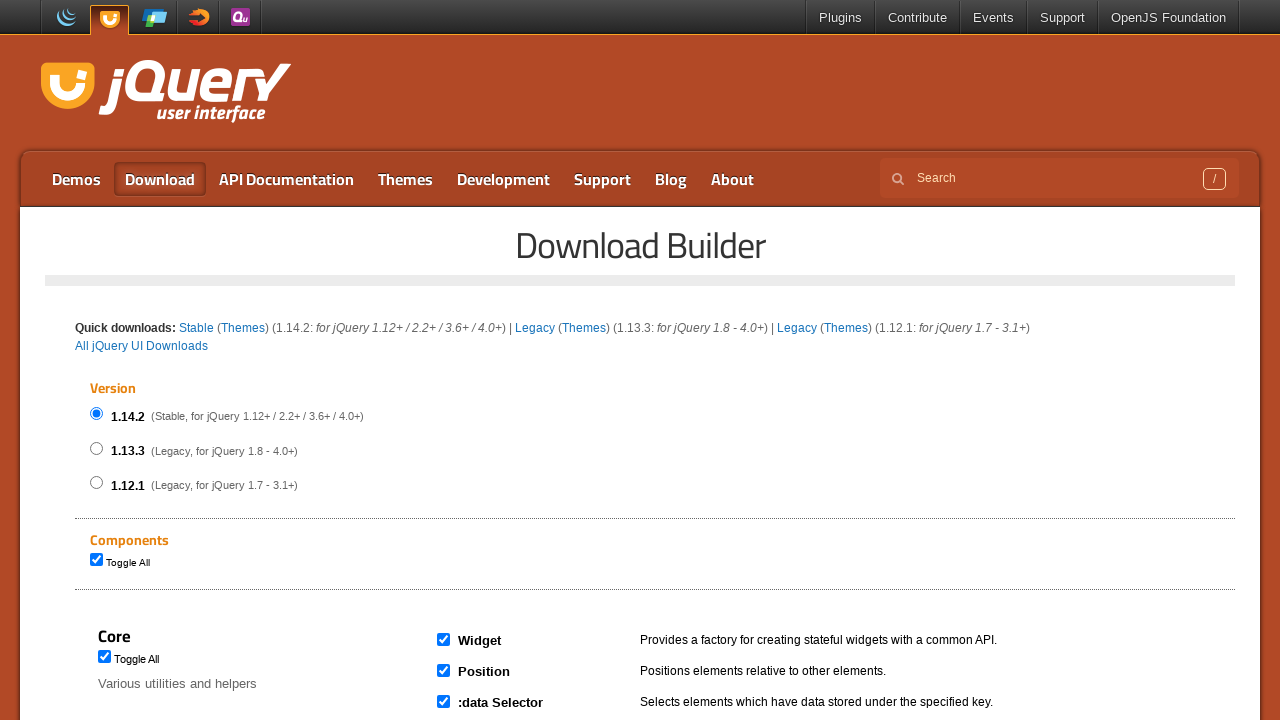